Tests a dynamic loading page where an element is initially hidden and becomes visible after clicking a Start button and waiting for a loading bar to complete.

Starting URL: http://the-internet.herokuapp.com/dynamic_loading/1

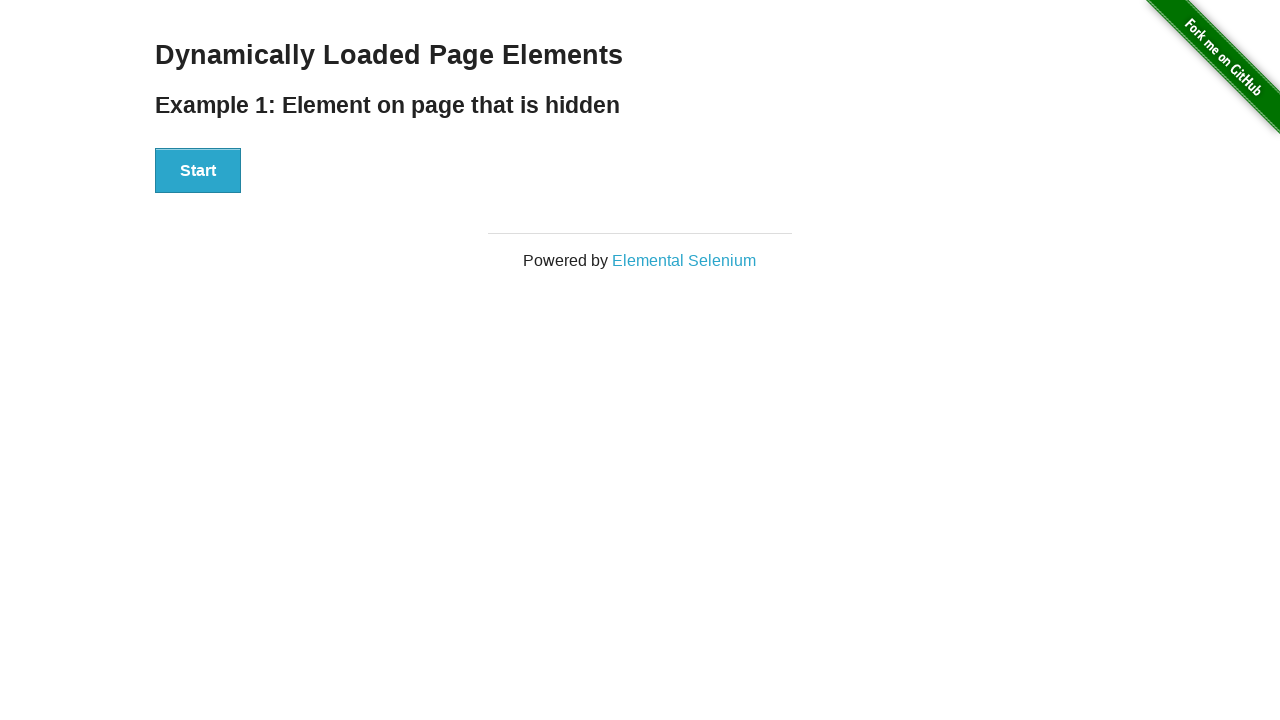

Clicked Start button to trigger dynamic loading at (198, 171) on #start button
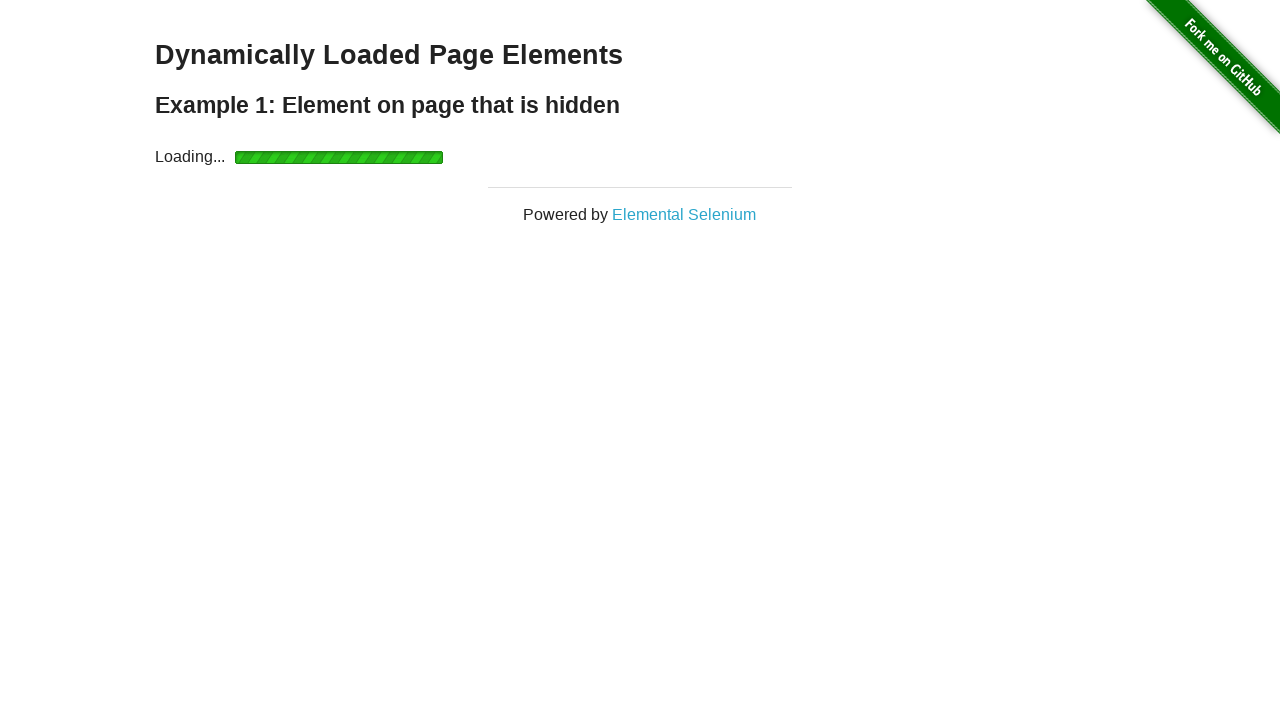

Waited for finish element to become visible after loading bar completed
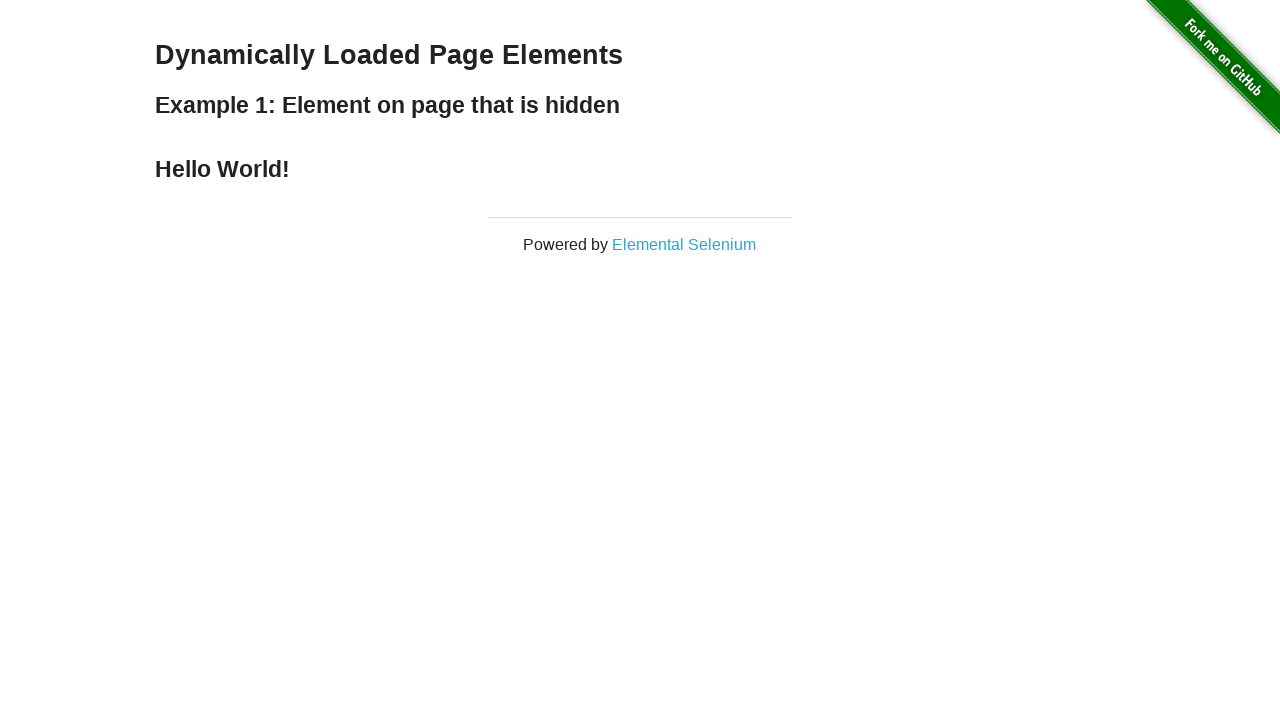

Verified finish element is displayed
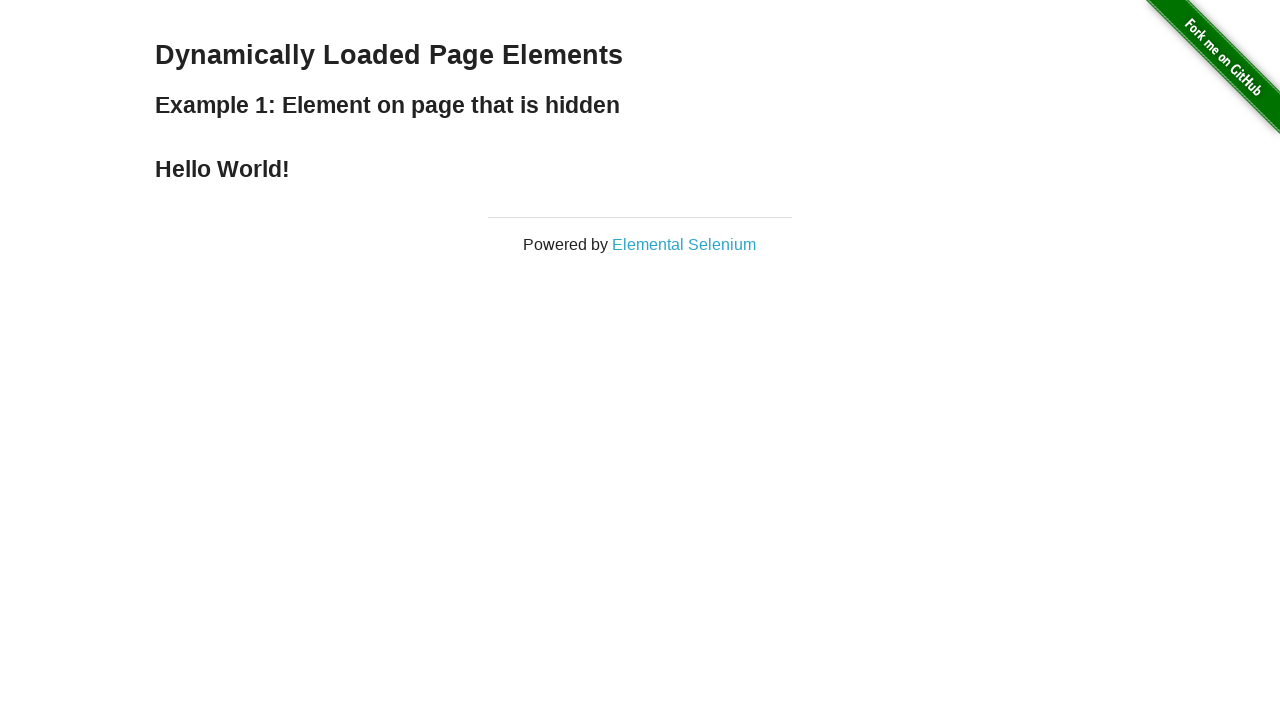

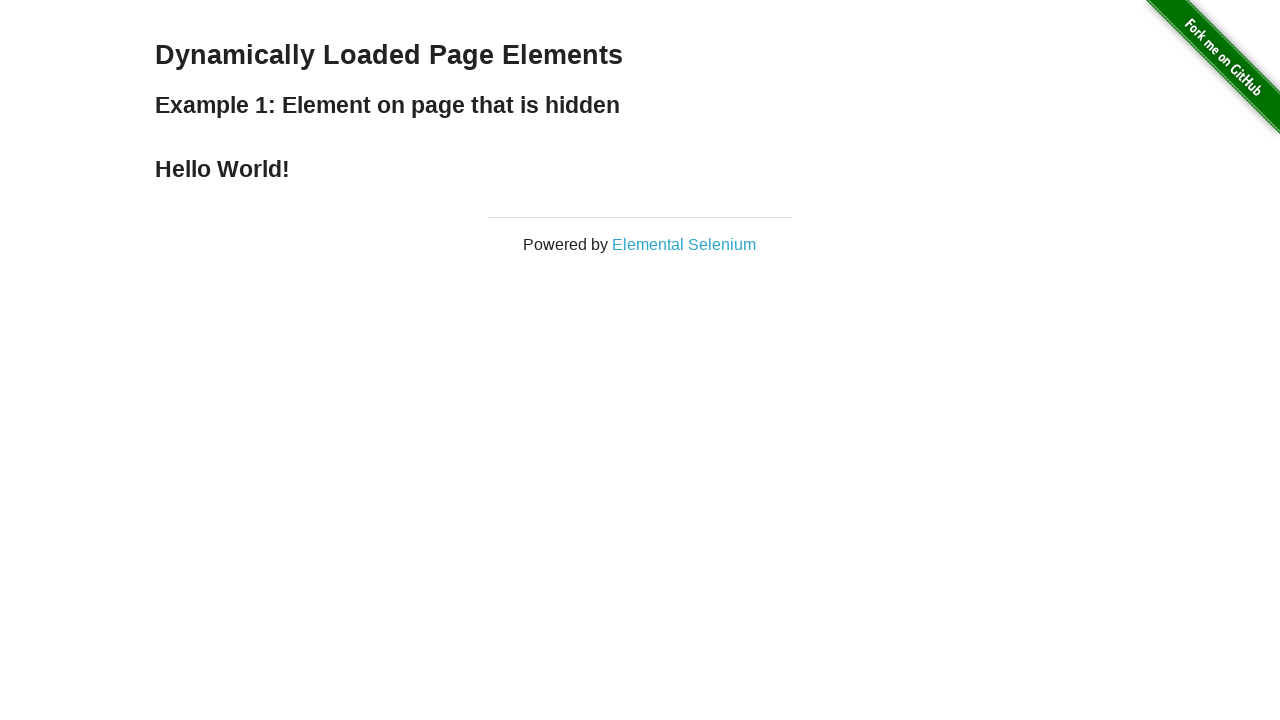